Tests slider interaction by dragging the slider to change its value

Starting URL: https://demoqa.com/slider

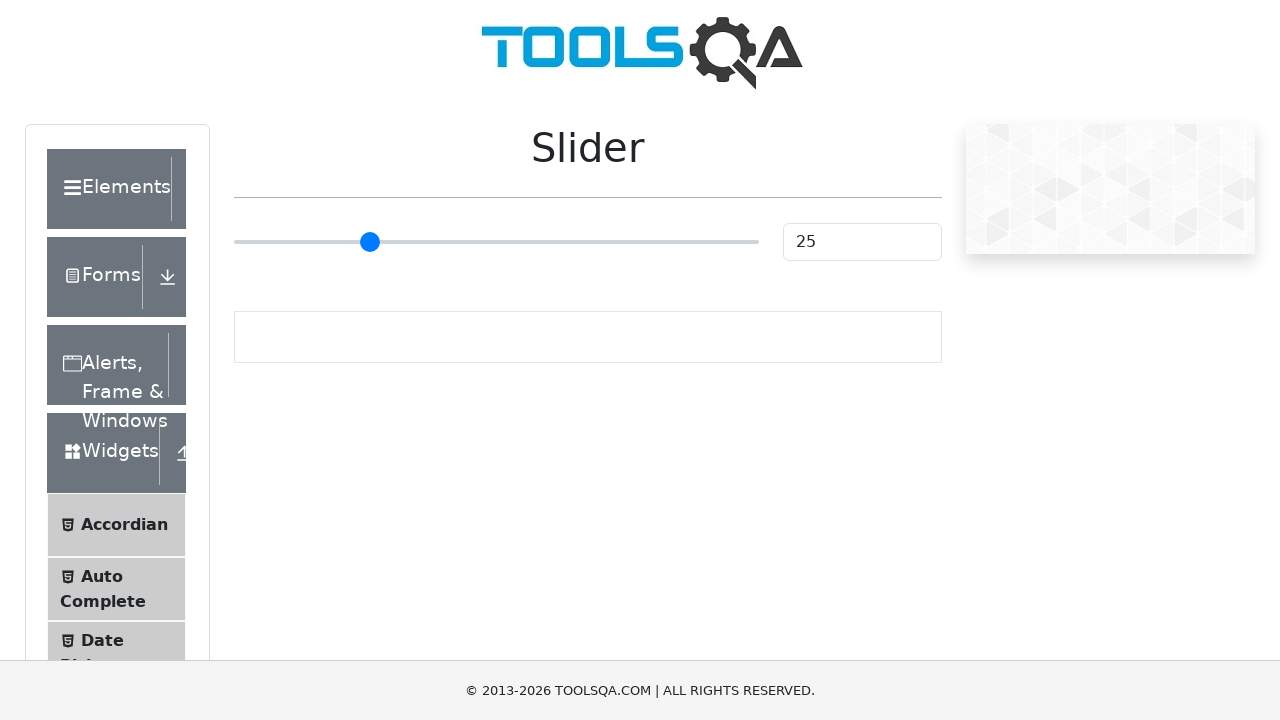

Located the slider element on the page
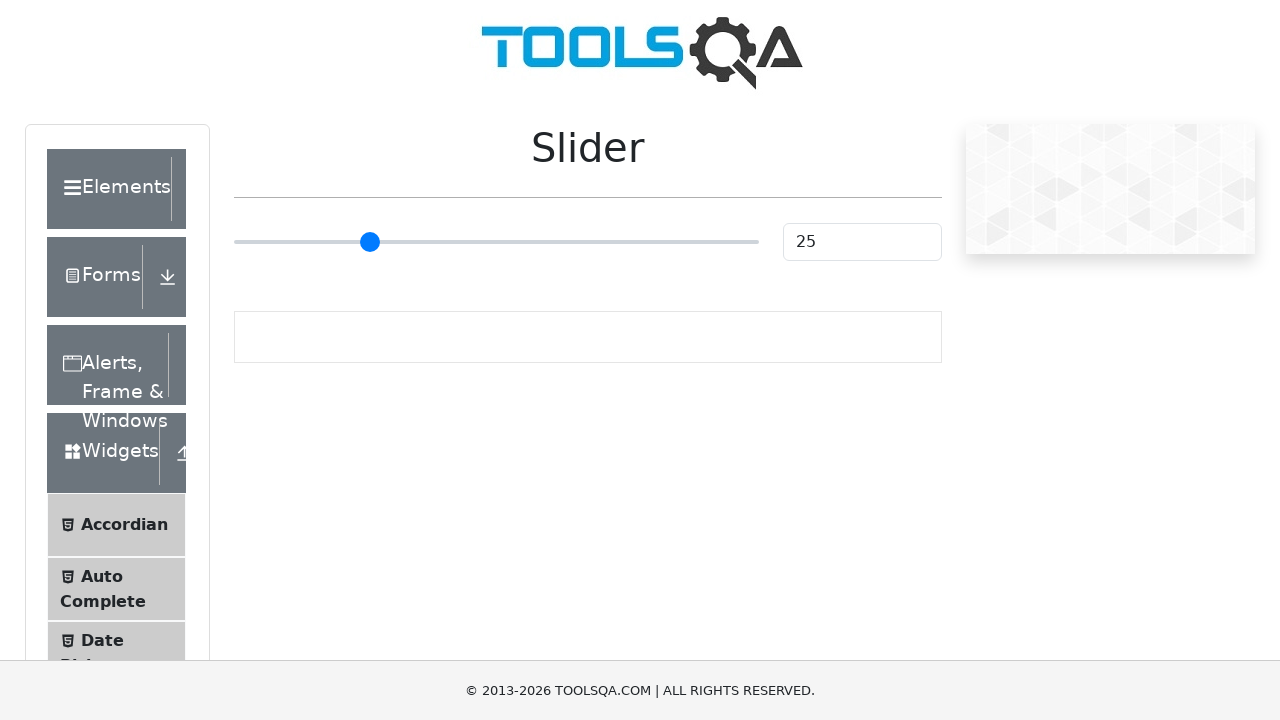

Retrieved slider bounding box for drag operation
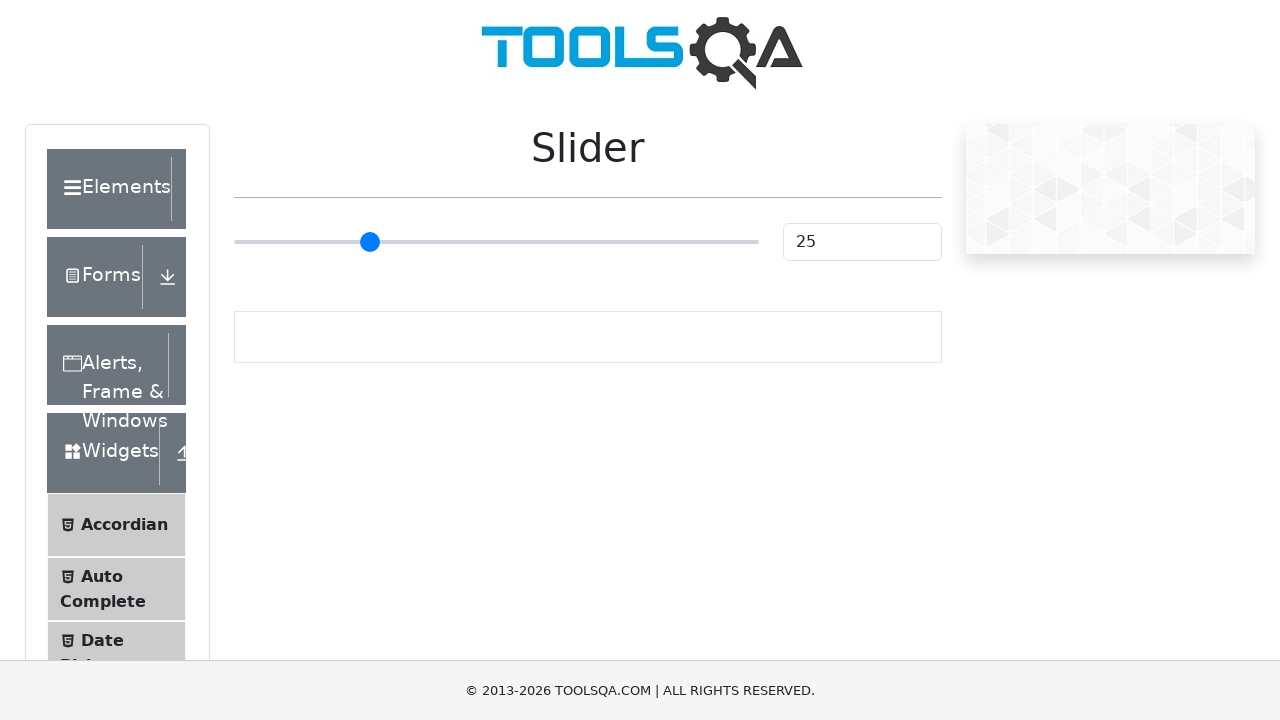

Moved mouse to center of slider at (496, 242)
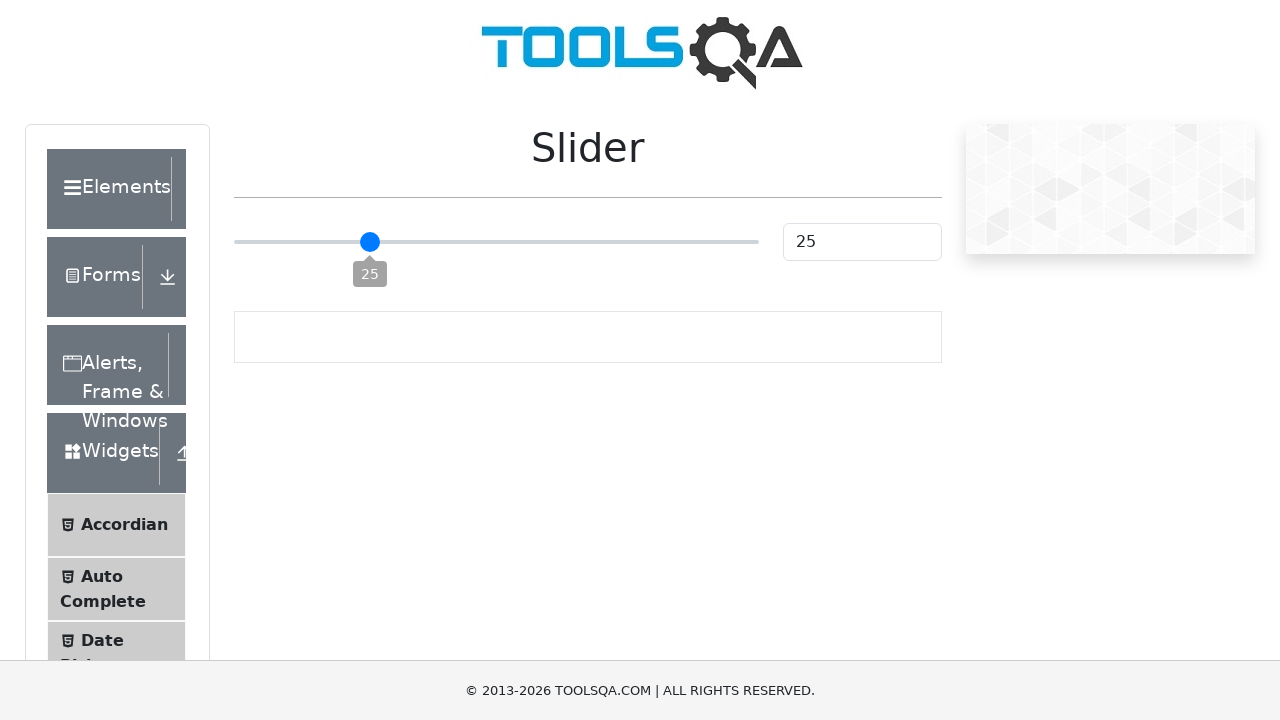

Mouse button pressed down on slider at (496, 242)
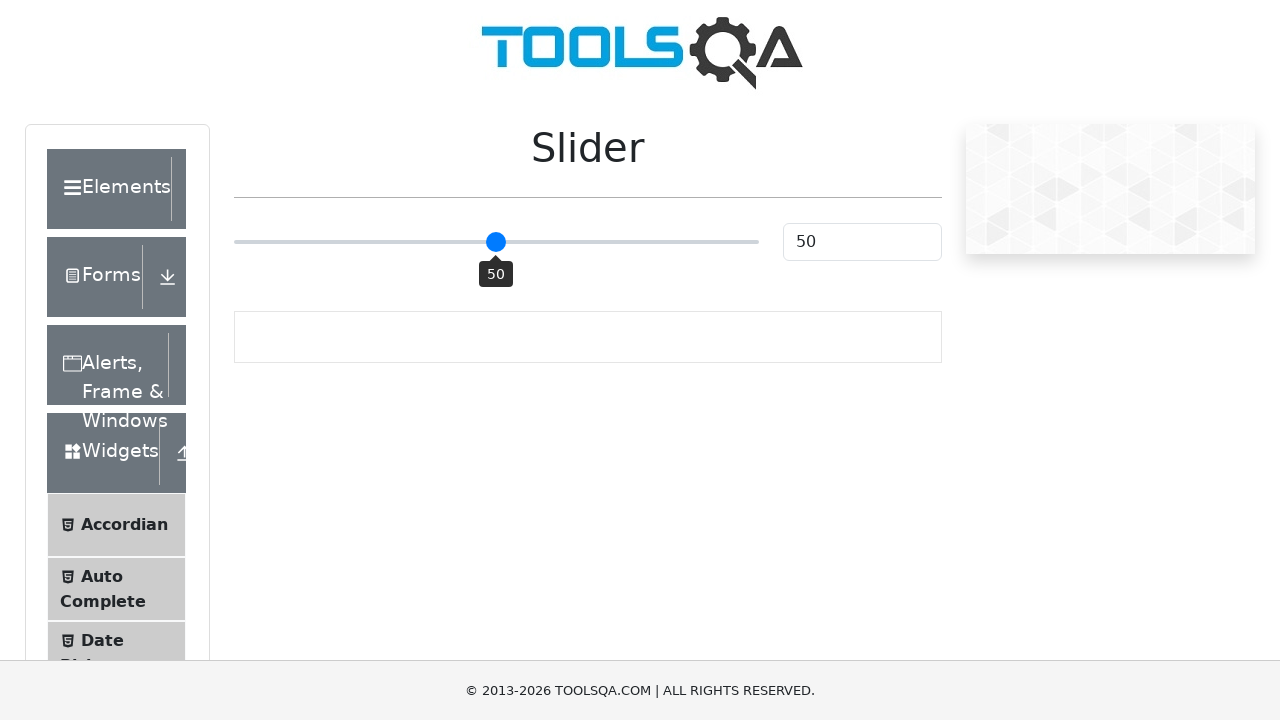

Dragged slider 20 pixels to the right at (516, 242)
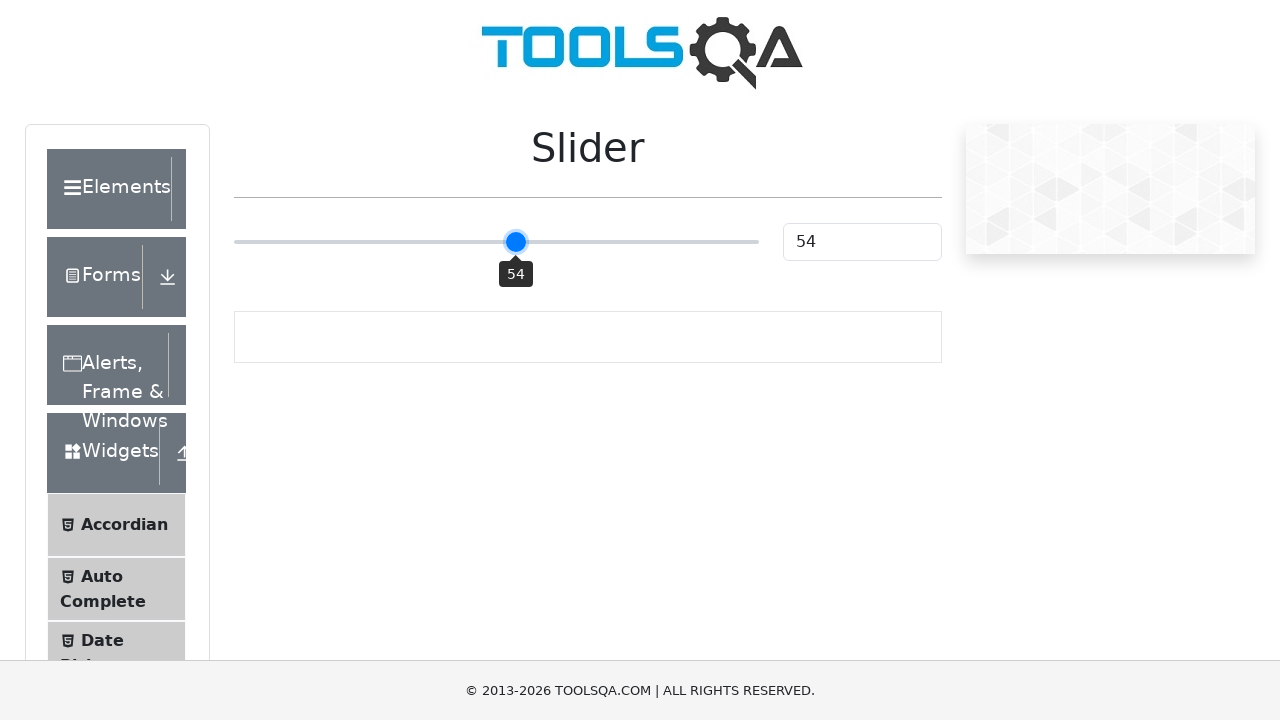

Released mouse button to complete slider drag at (516, 242)
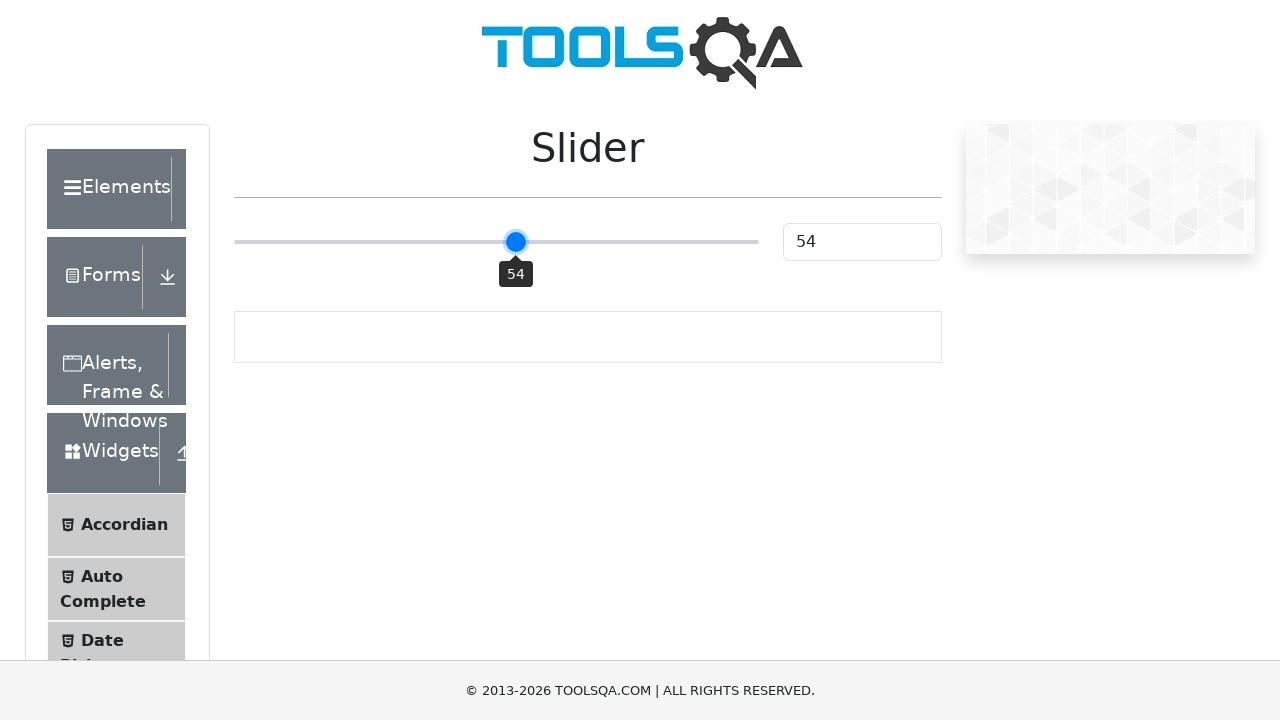

Located slider value display element
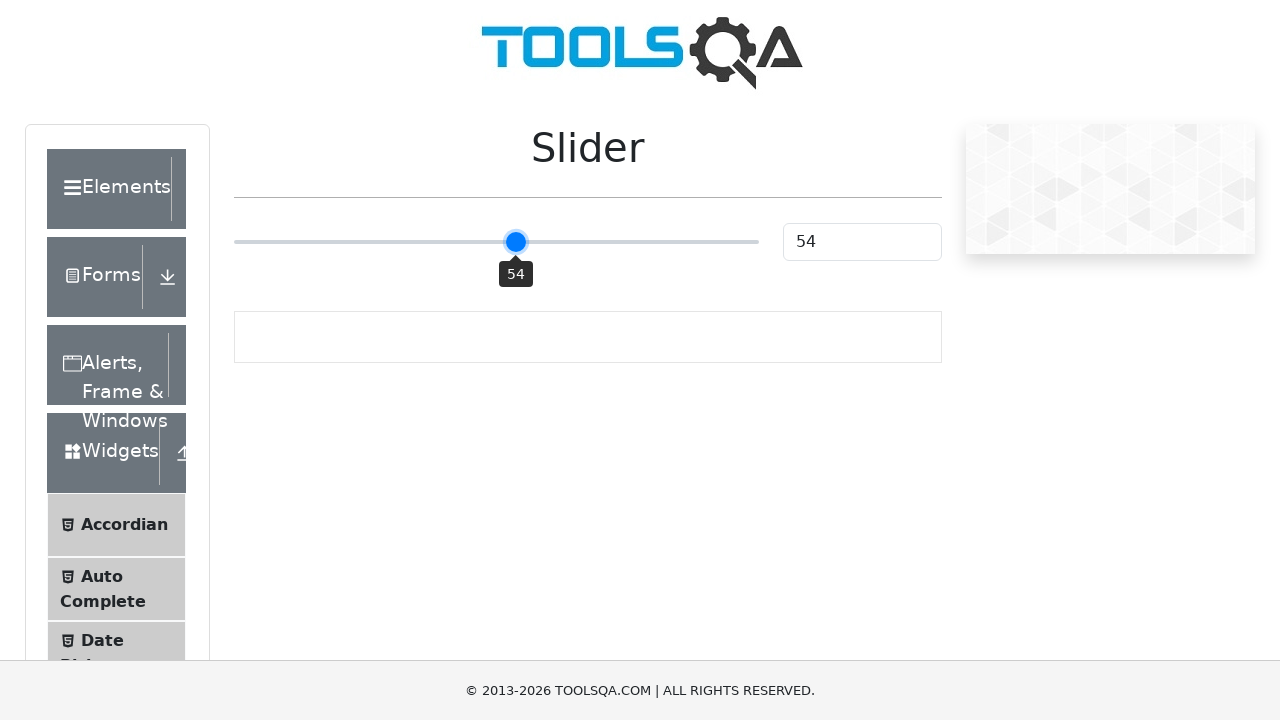

Verified that slider value increased to greater than 25
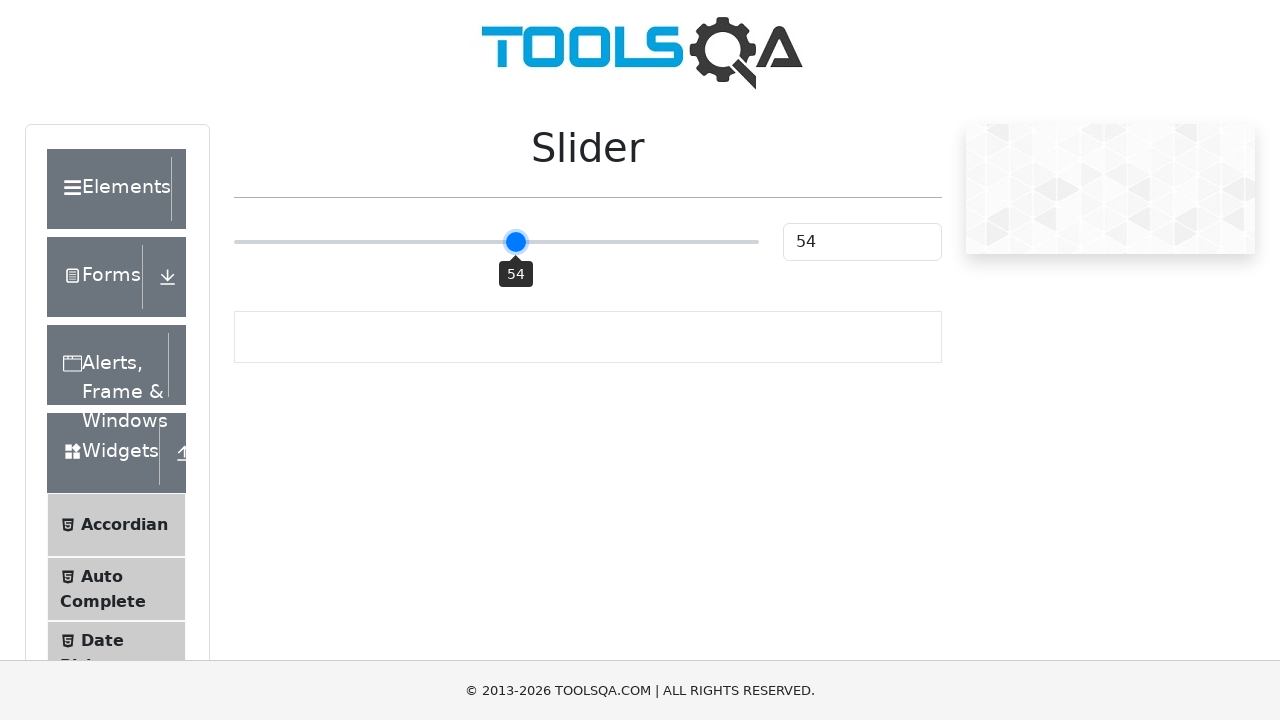

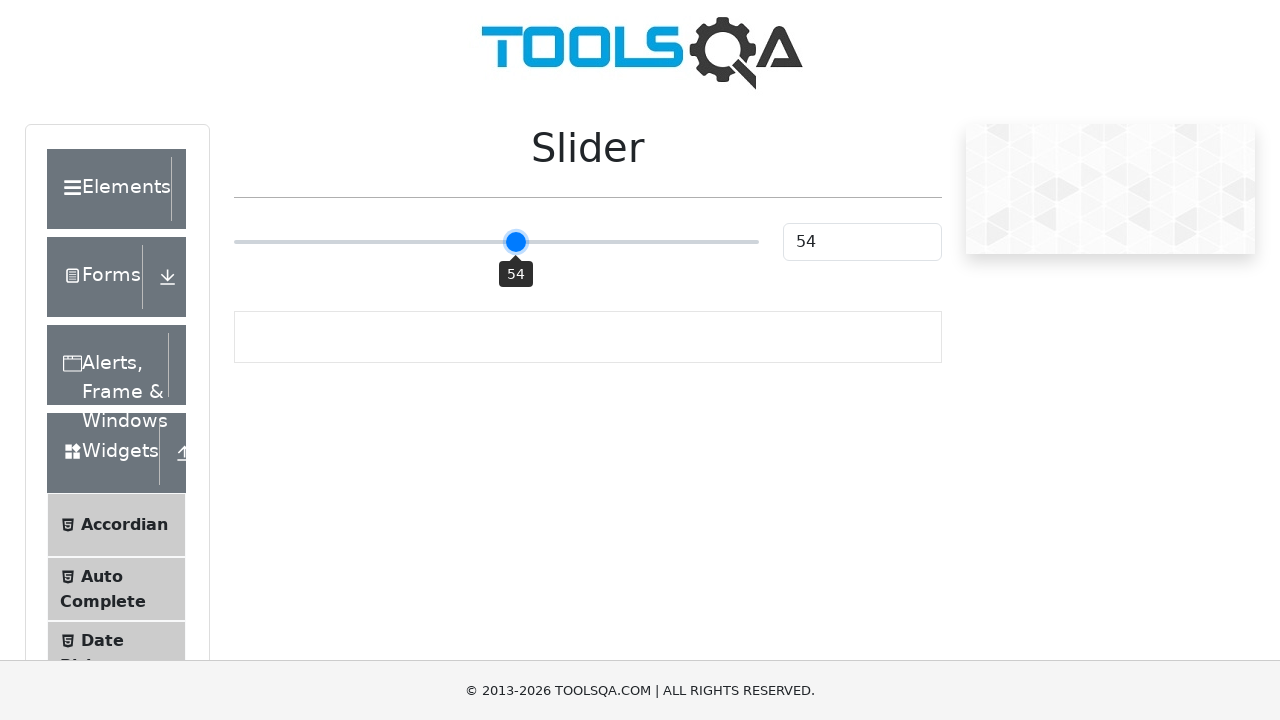